Tests multi-select dropdown by selecting multiple color options from a list

Starting URL: https://testautomationpractice.blogspot.com/

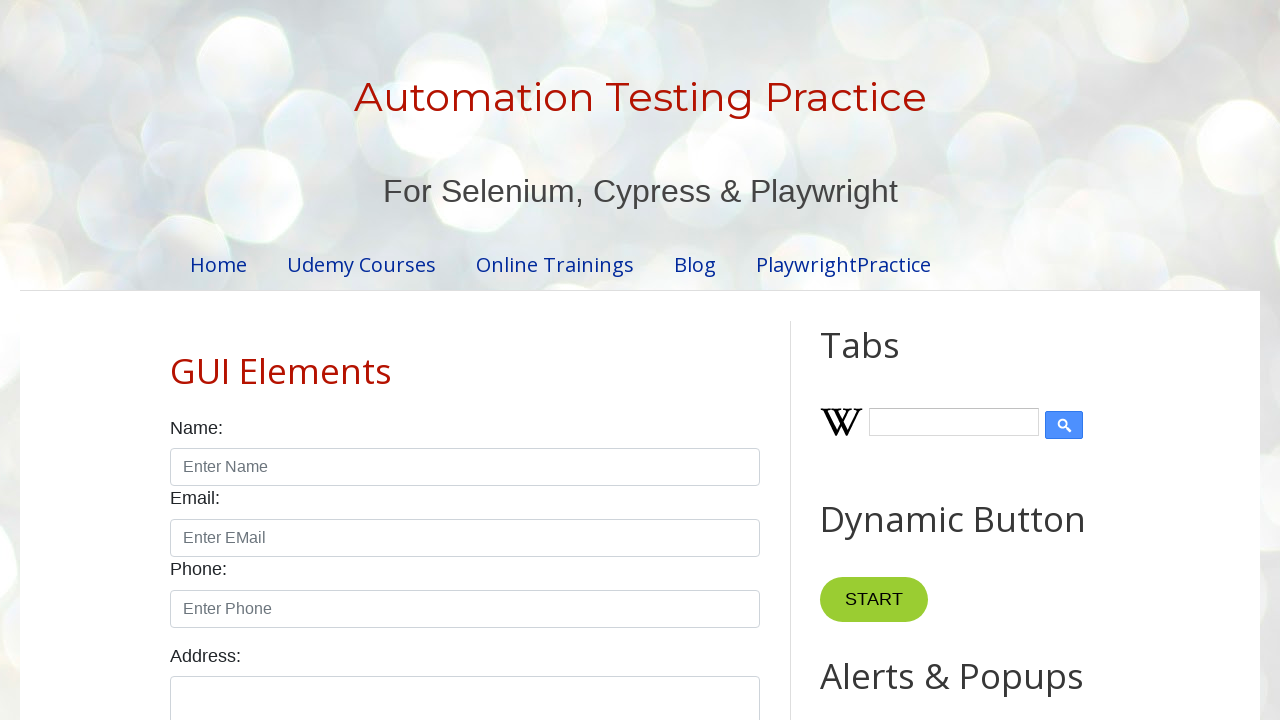

Scrolled colors select dropdown into view
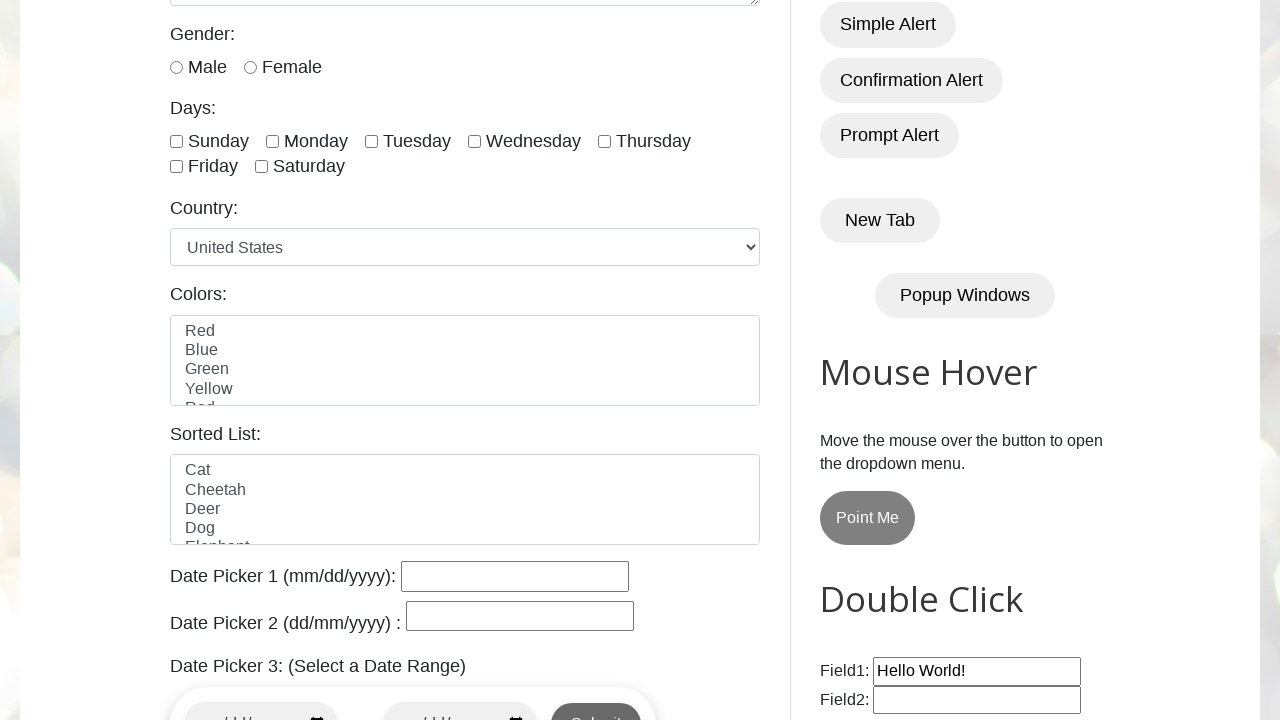

Selected multiple colors (blue, red, yellow) from dropdown on select#colors
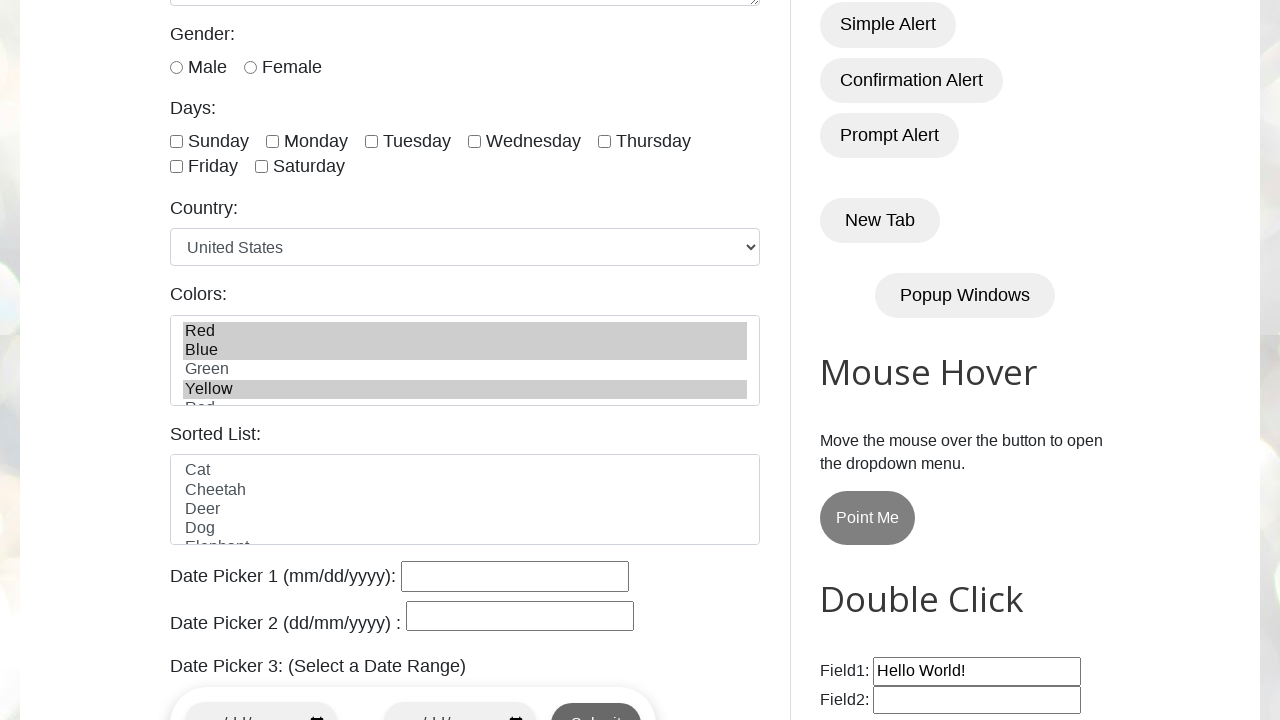

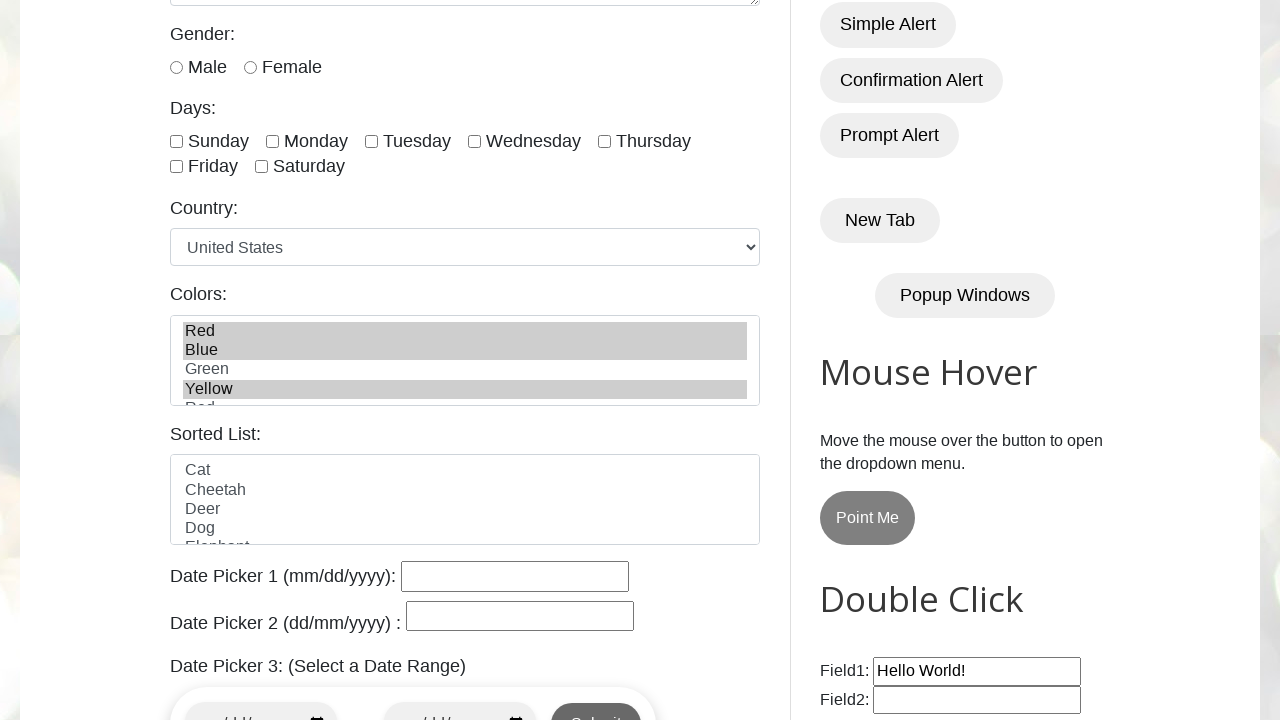